Navigates to techbeamers.com and iterates through web elements to extract and display their text content

Starting URL: http://www.techbeamers.com

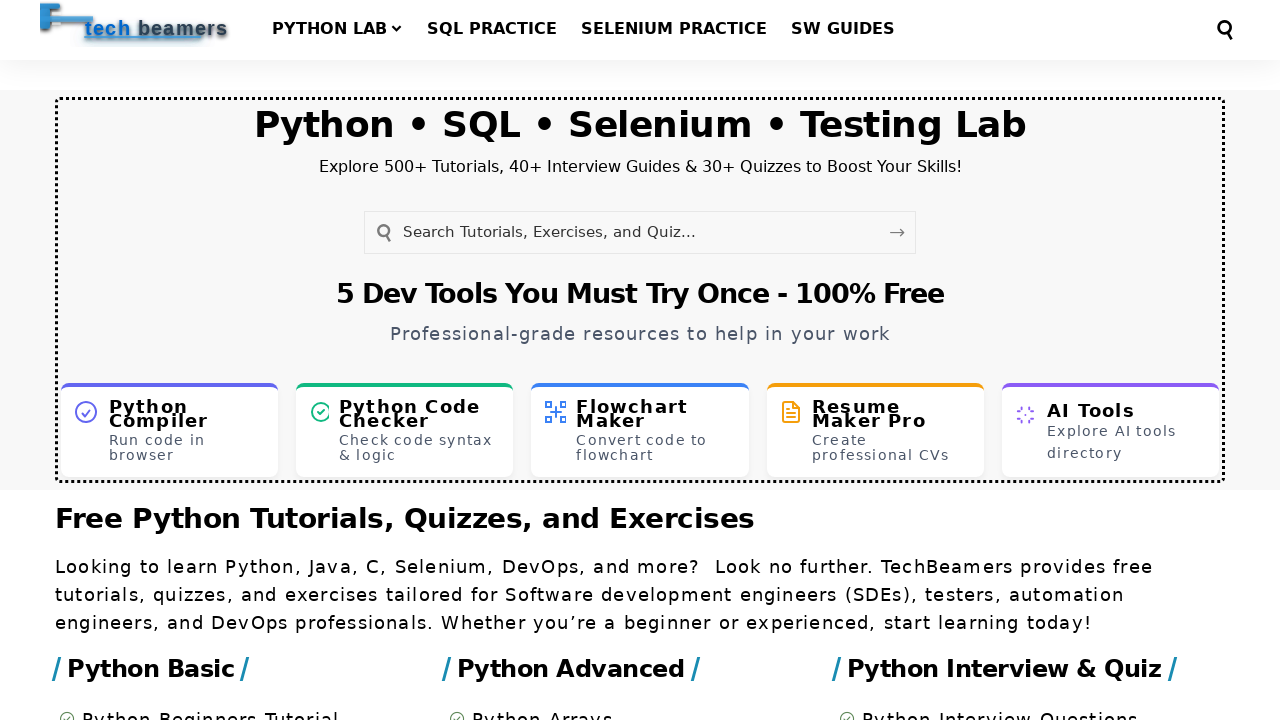

Waited 5 seconds for page to fully load
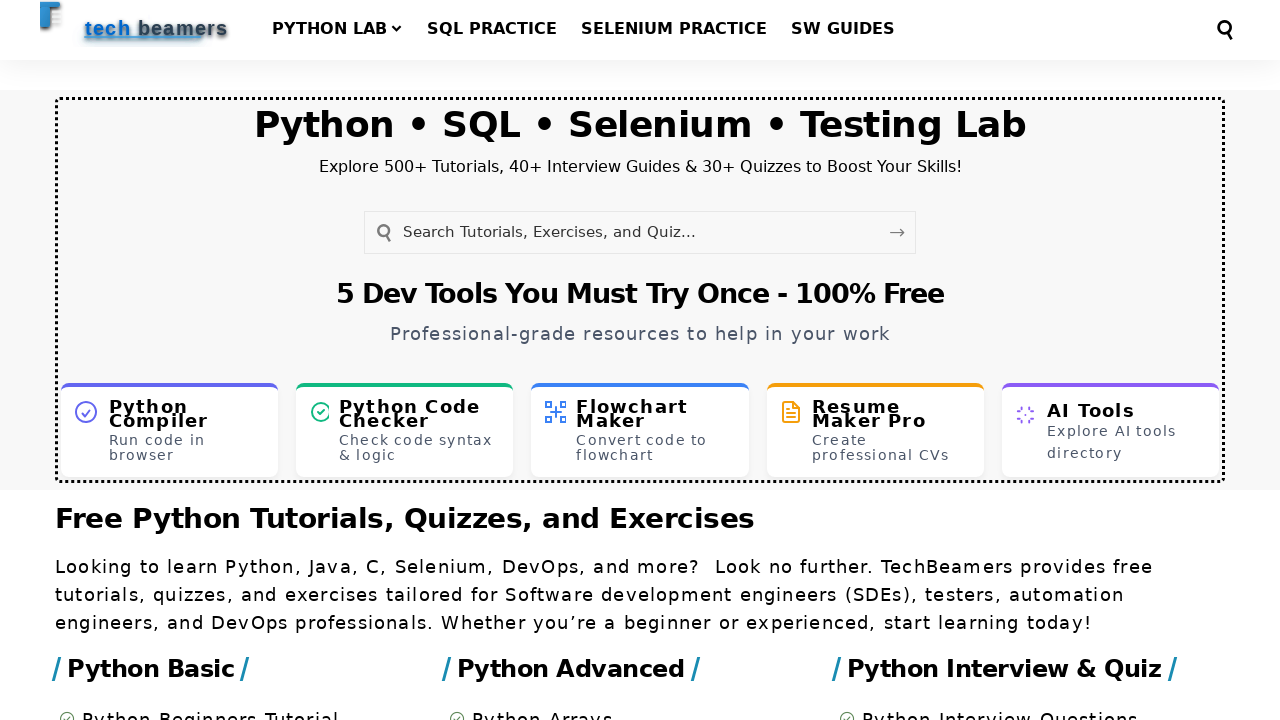

Located all elements with ID #pg-2986-2
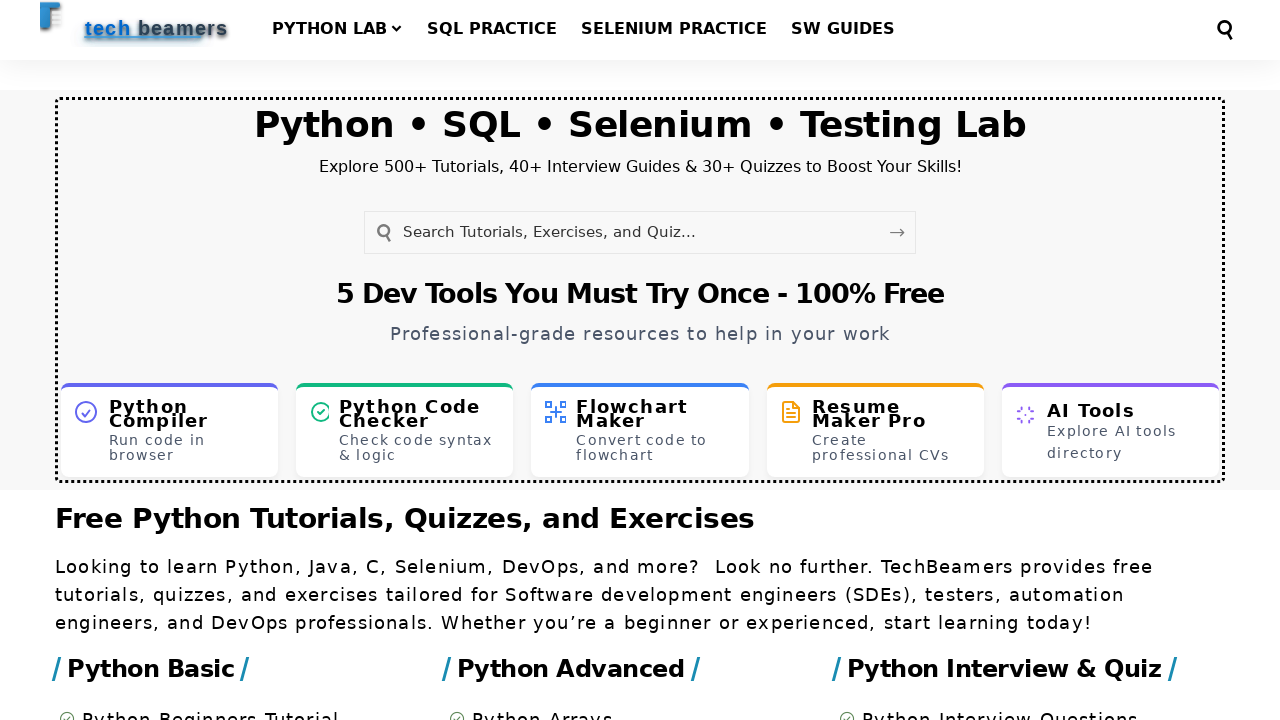

Found 0 total elements
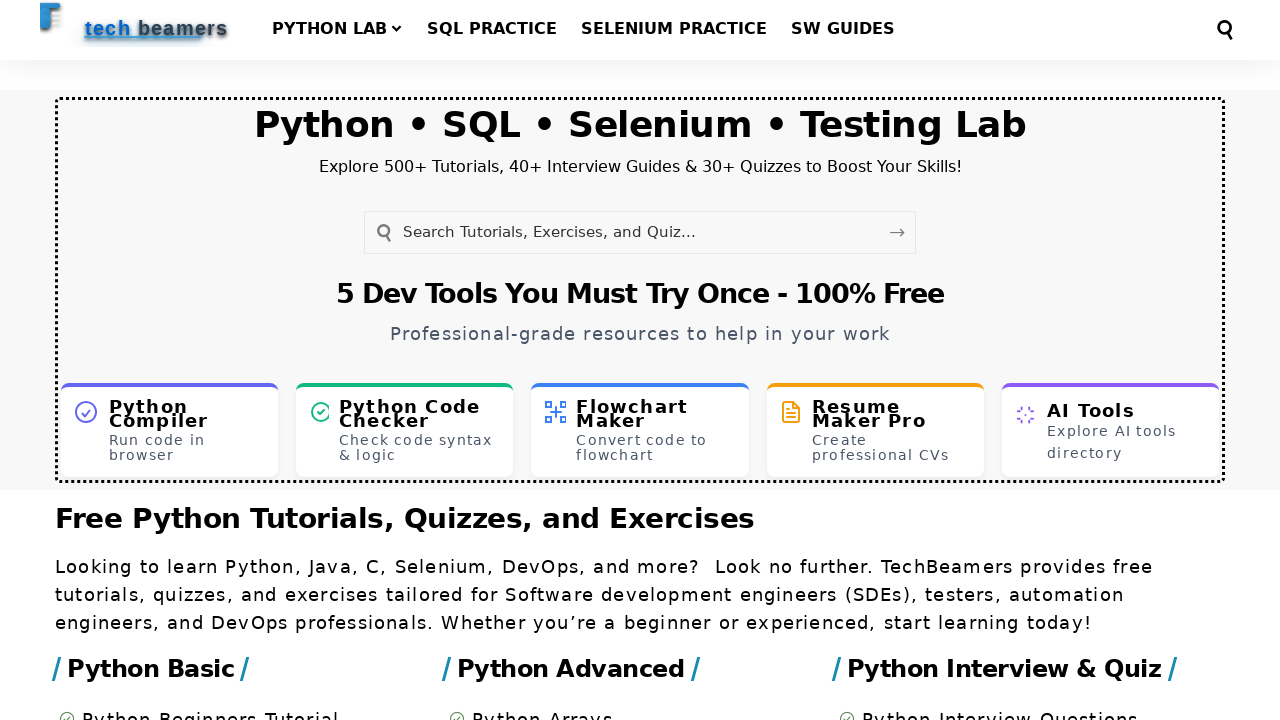

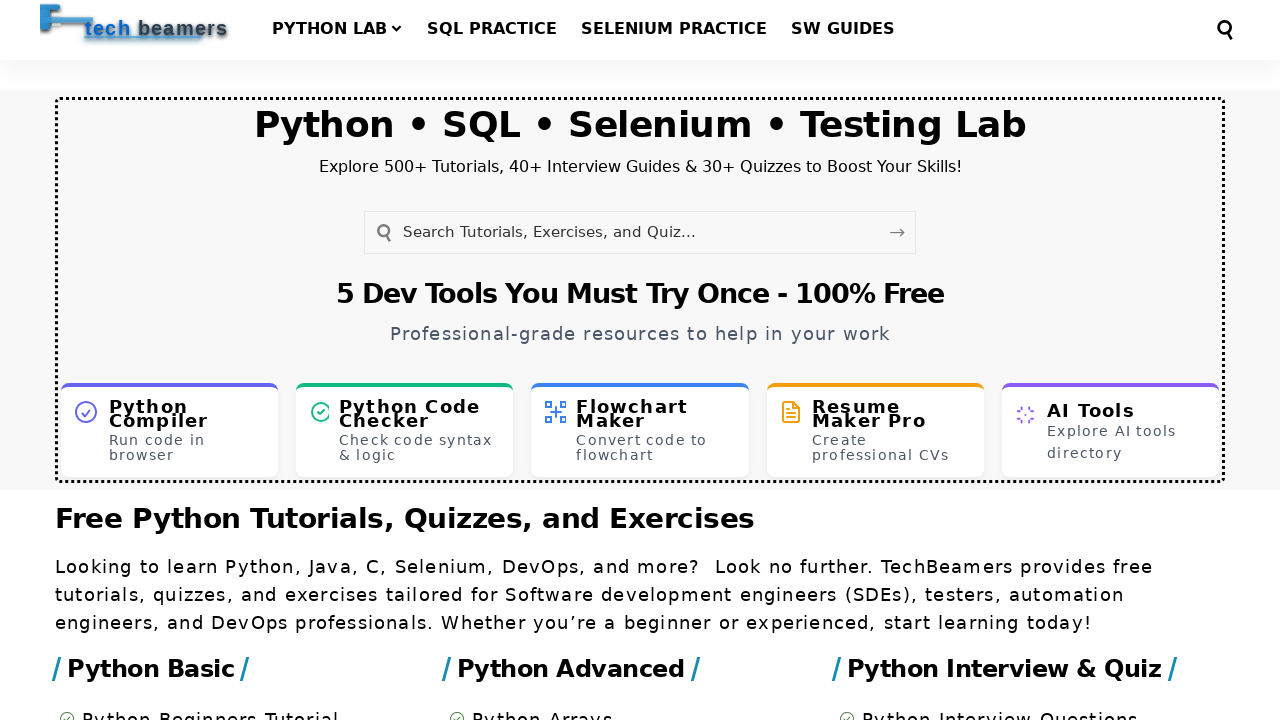